Tests flight booking functionality by searching for flights from Boston to Rome, selecting the cheapest option, filling out purchase form, and completing the booking

Starting URL: https://blazedemo.com/

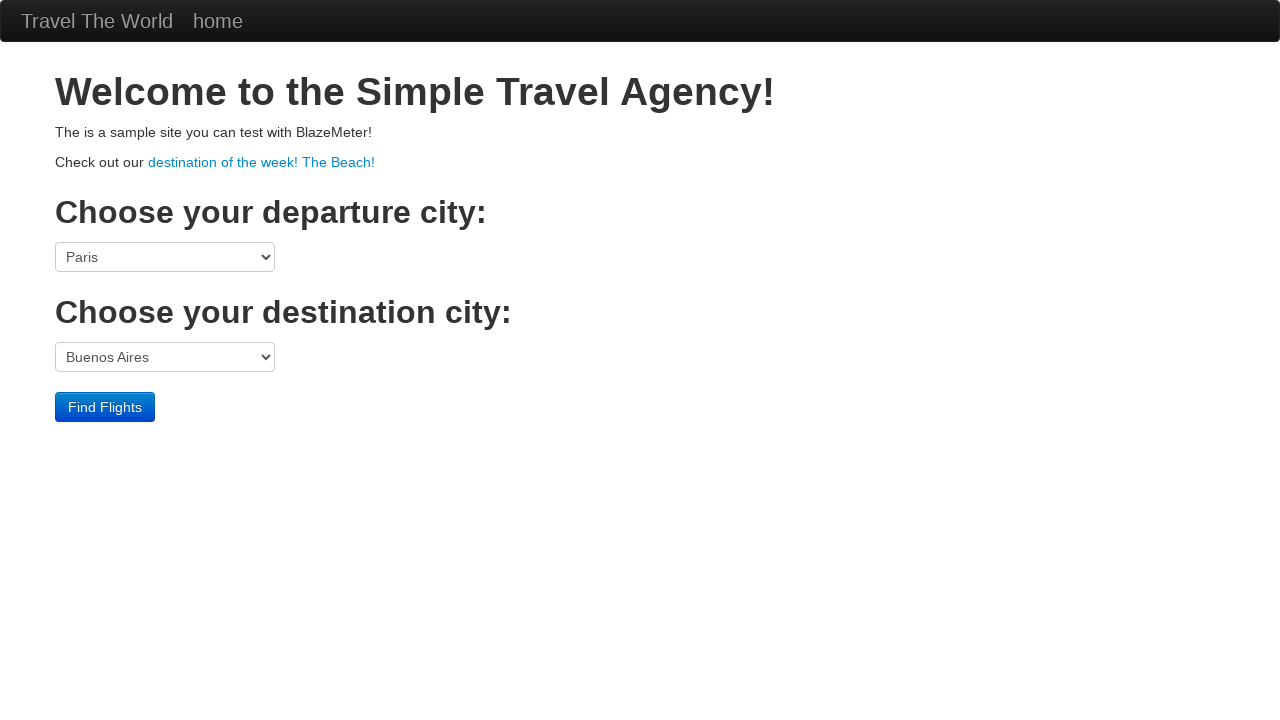

Selected Boston as departure city on select[name='fromPort']
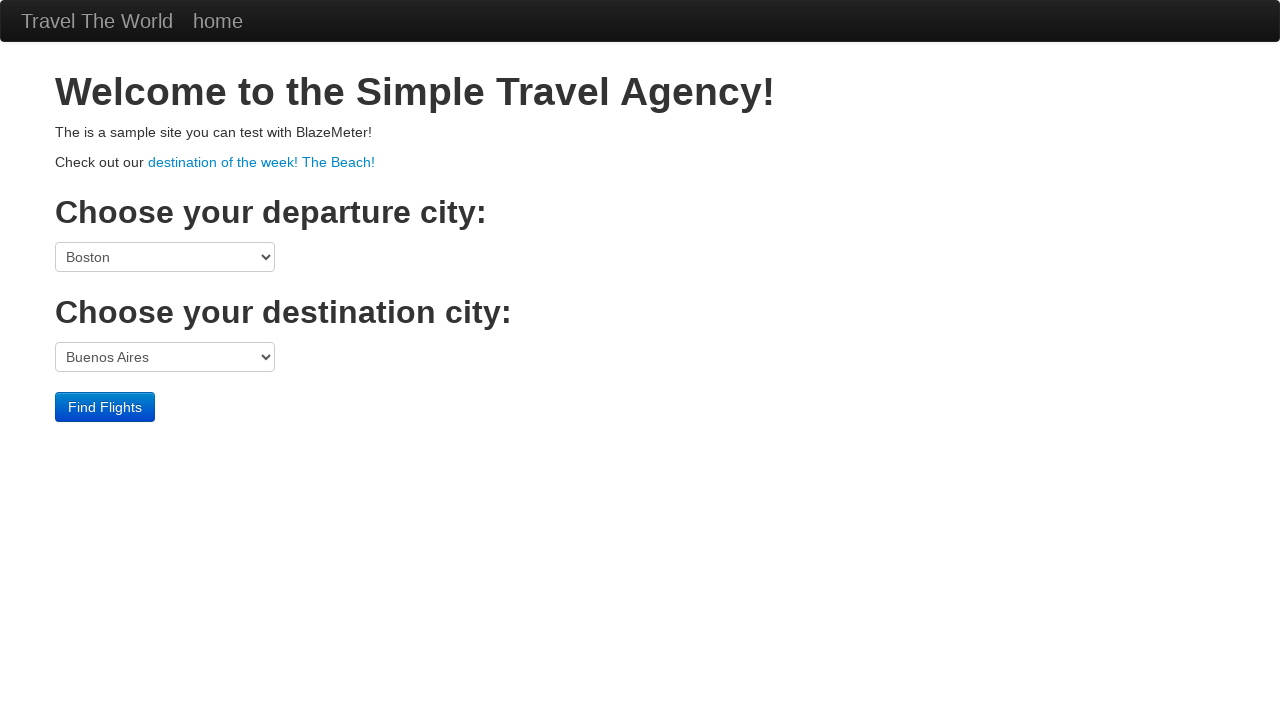

Selected Rome as destination city on select[name='toPort']
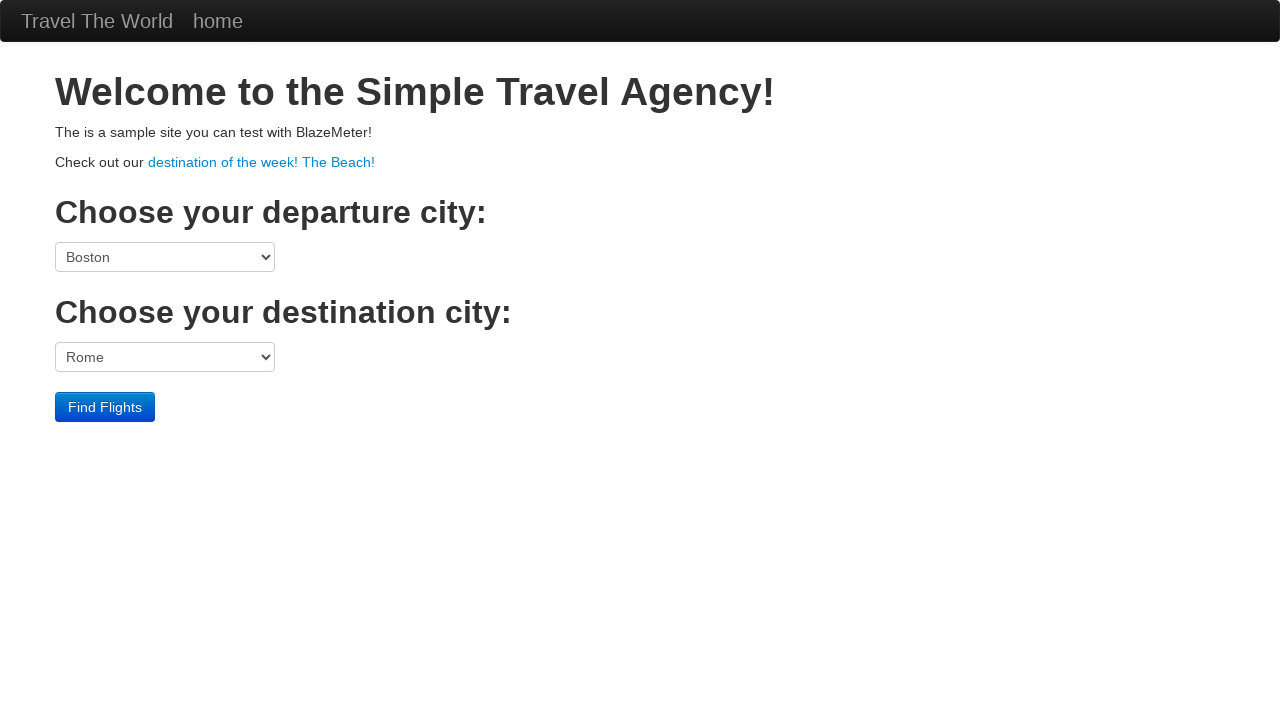

Clicked Find Flights button at (105, 407) on input[value='Find Flights']
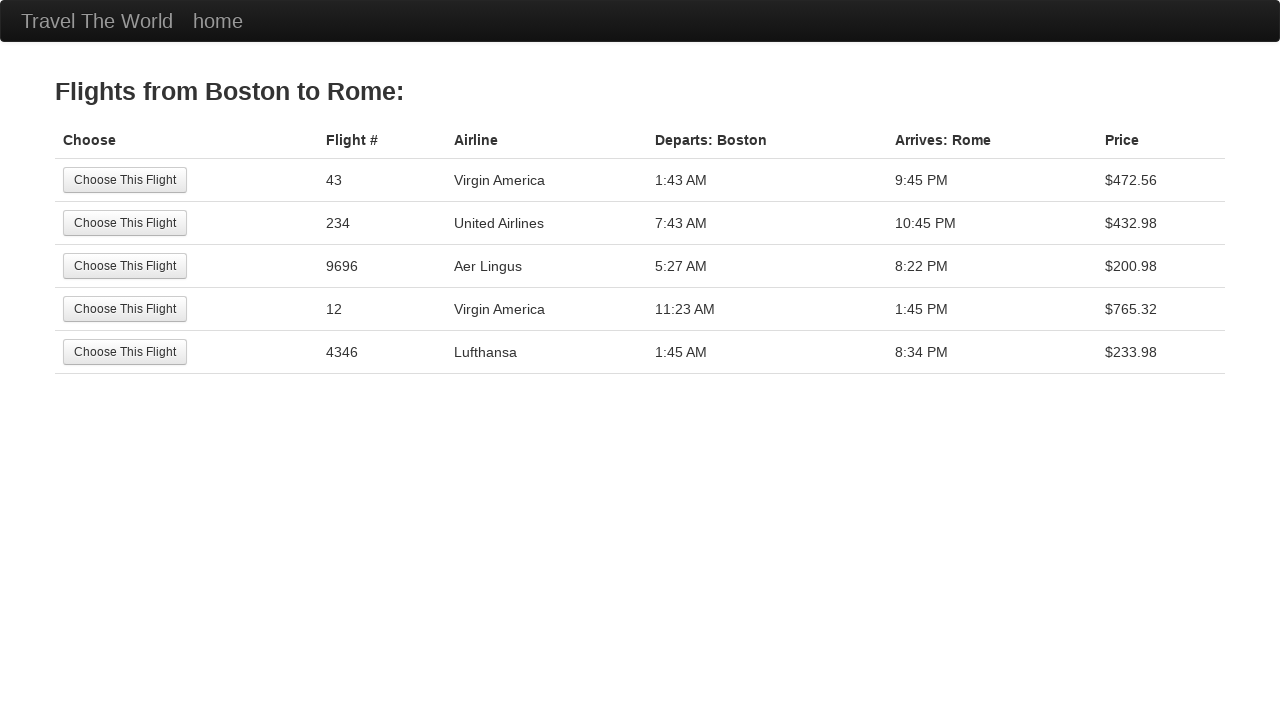

Flight results table loaded
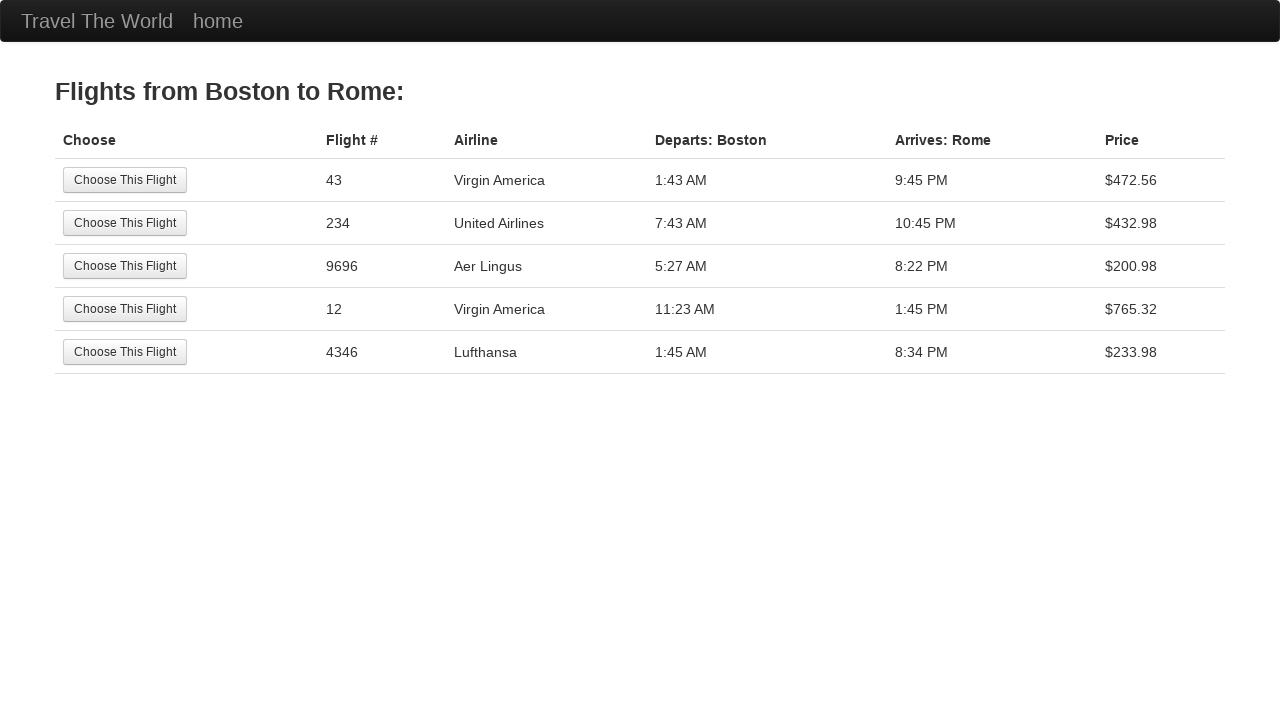

Found 5 flight options
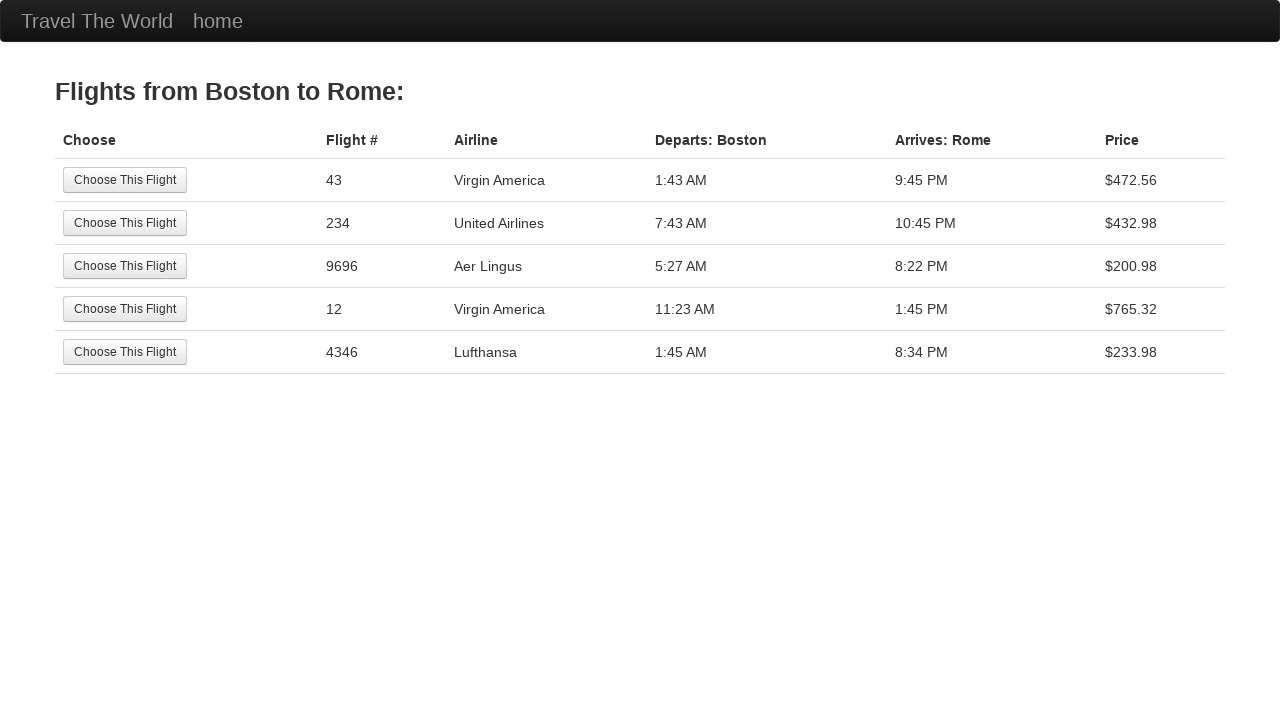

Extracted prices from all 5 flight options
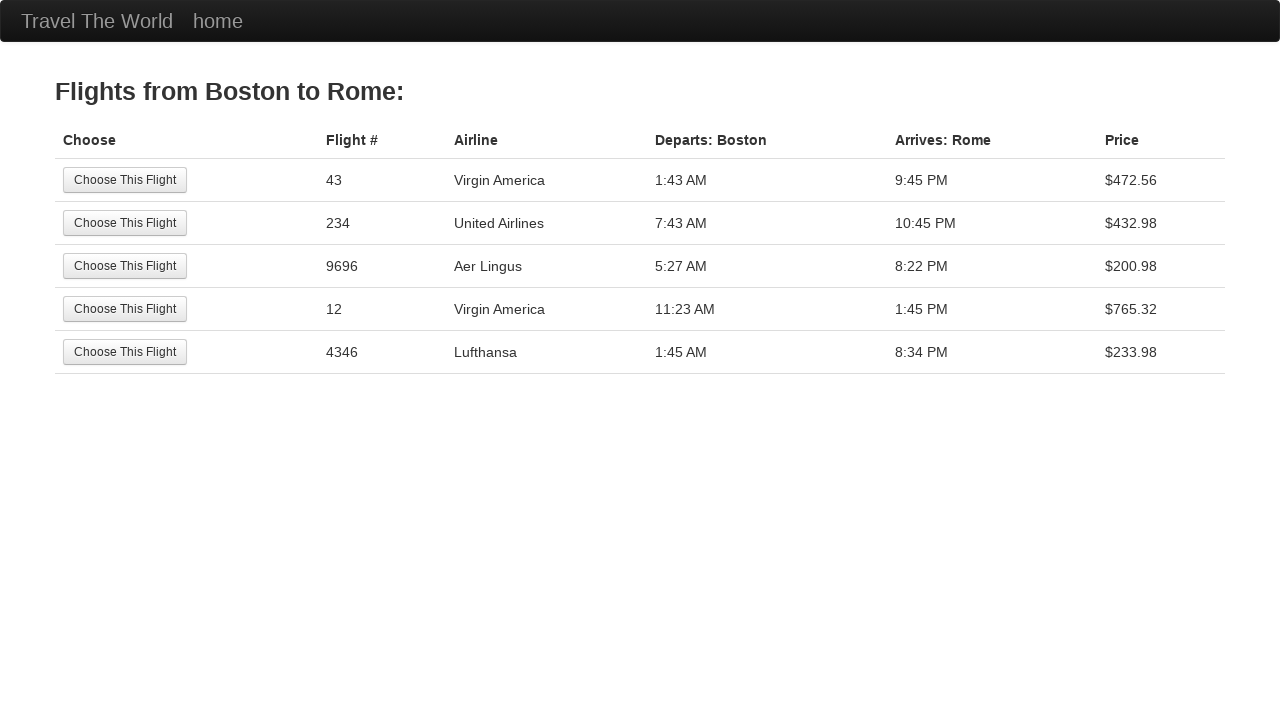

Identified cheapest flight at $$200.98 in row 3
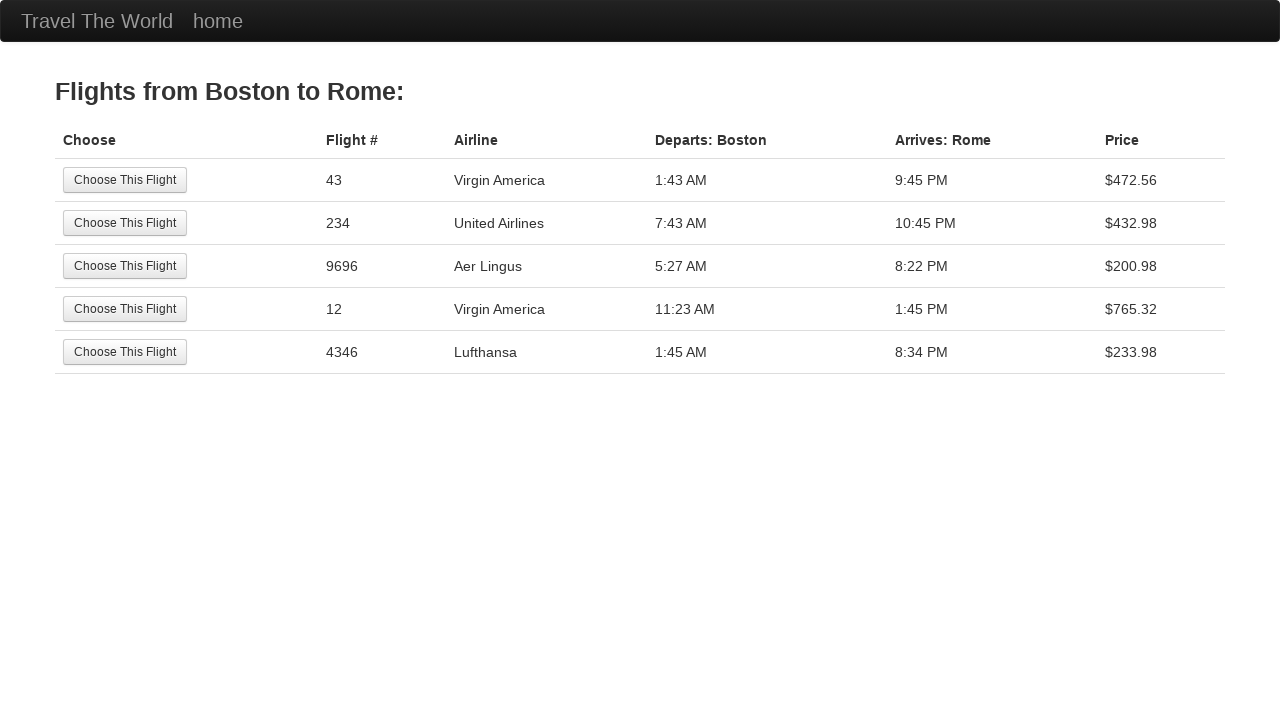

Selected the cheapest flight option at (125, 266) on //table[@class='table']//tbody//tr[3]/td[1]//input
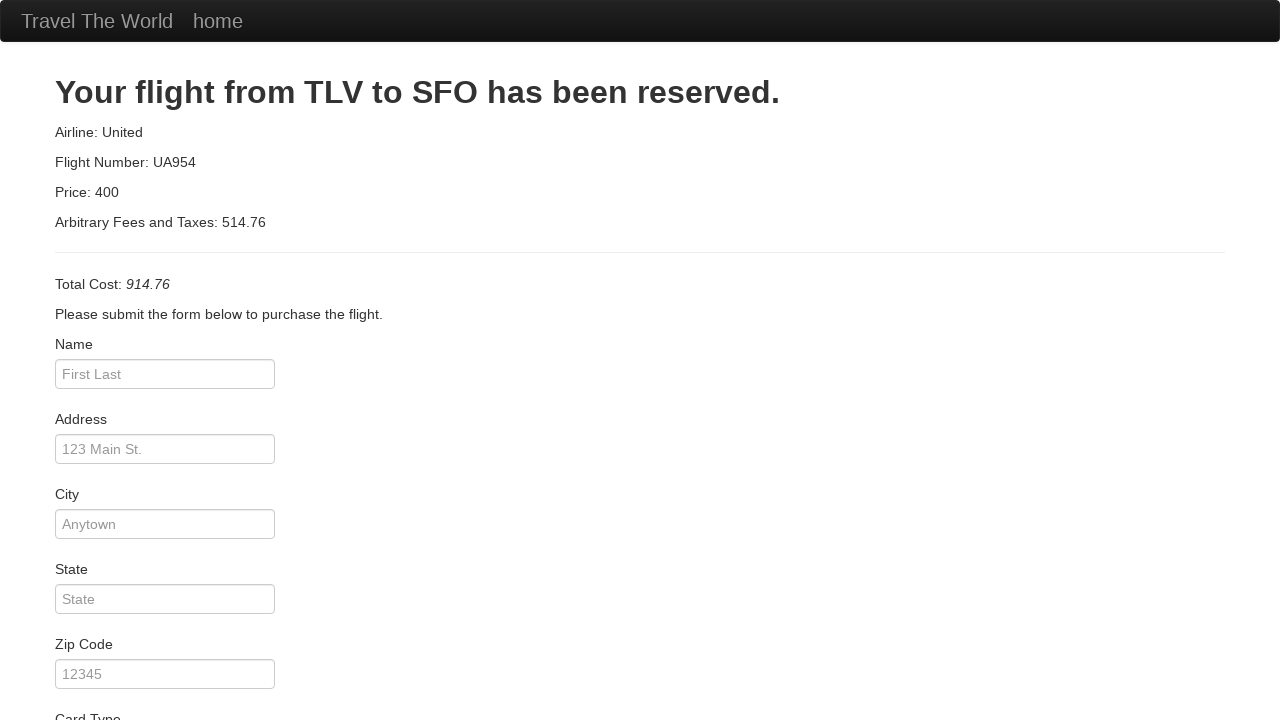

Filled in passenger name: Johnson on input#inputName
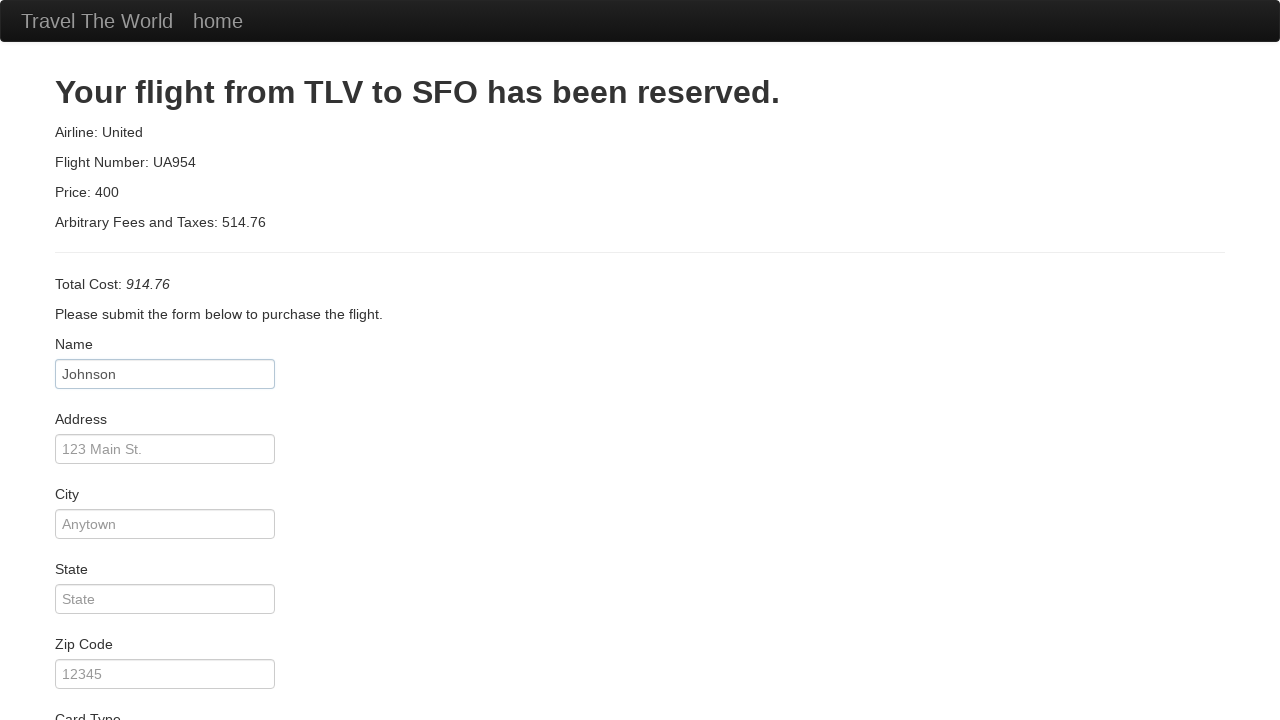

Filled in address: 123 Main Street on input#address
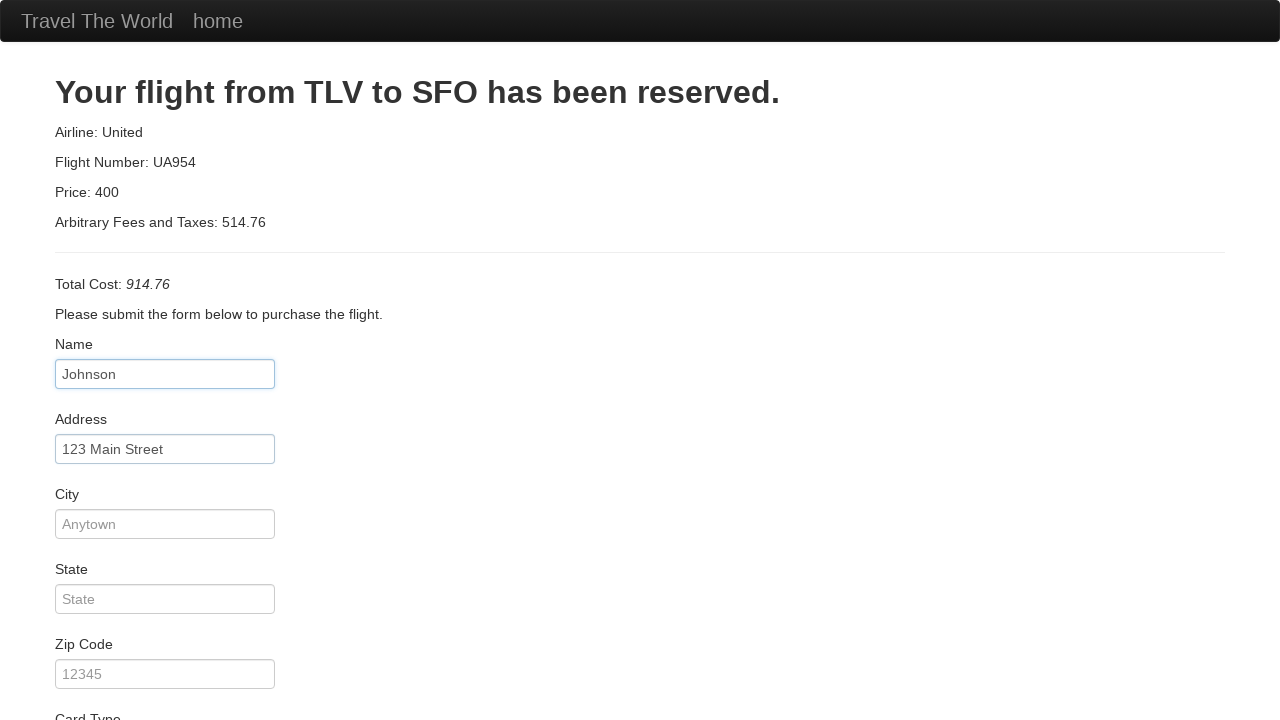

Filled in city: San Francisco on input#city
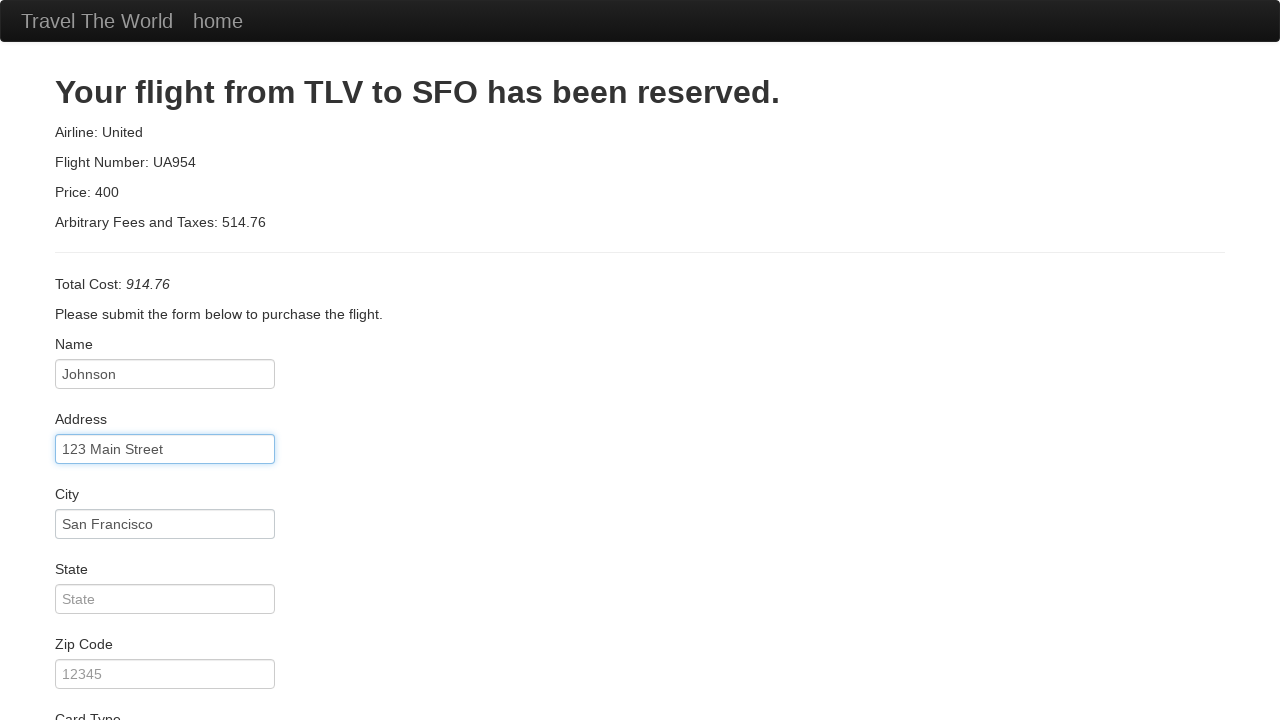

Filled in zip code: 94105 on input#zipCode
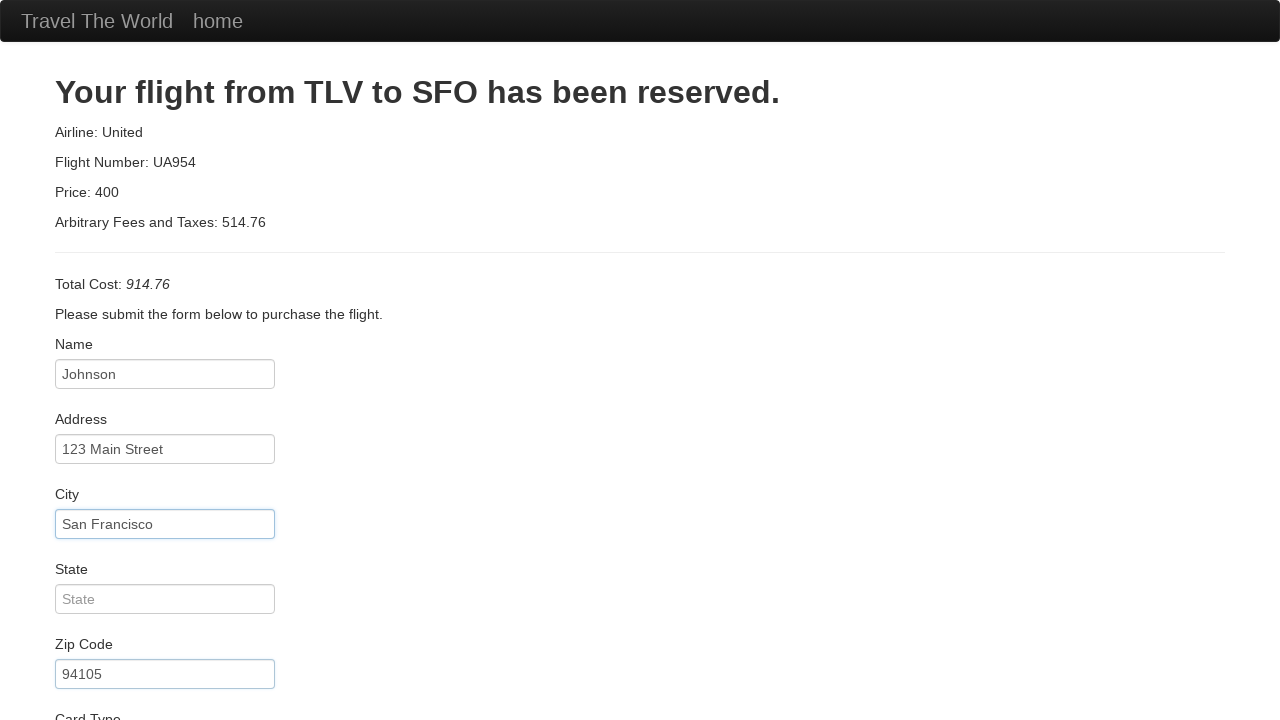

Selected American Express as card type on select#cardType
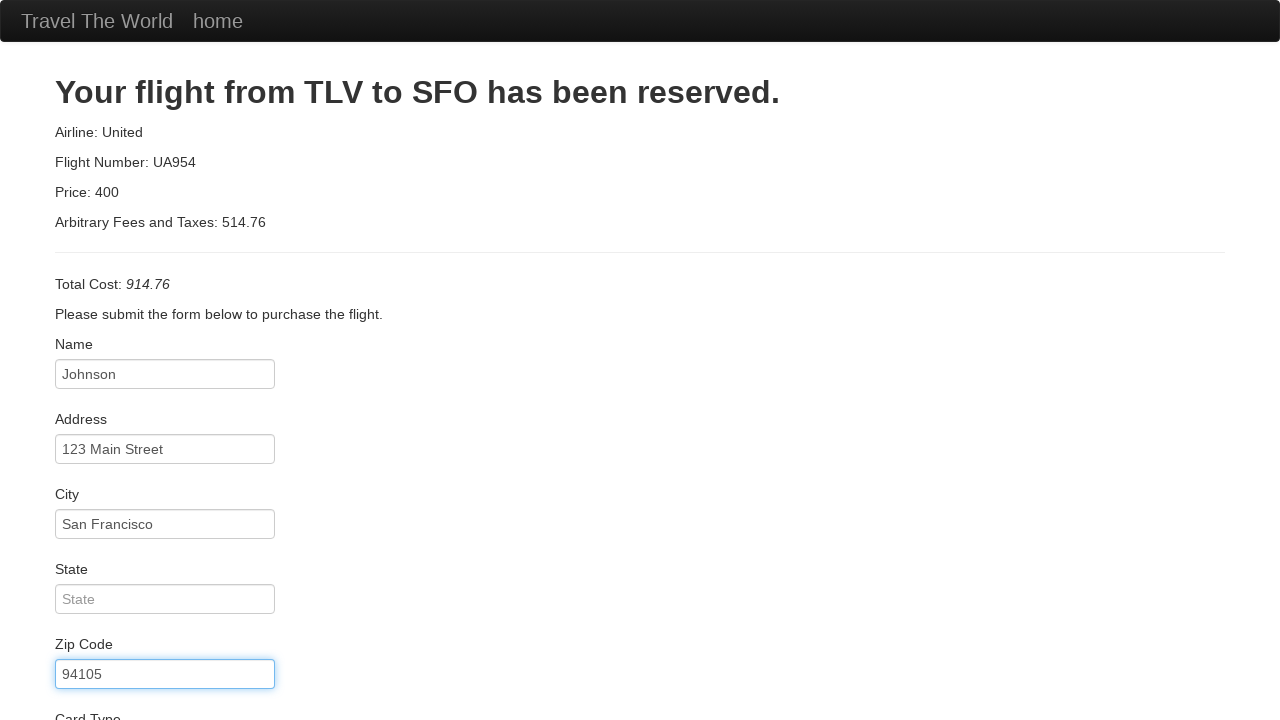

Filled in credit card month: 12 on input#creditCardMonth
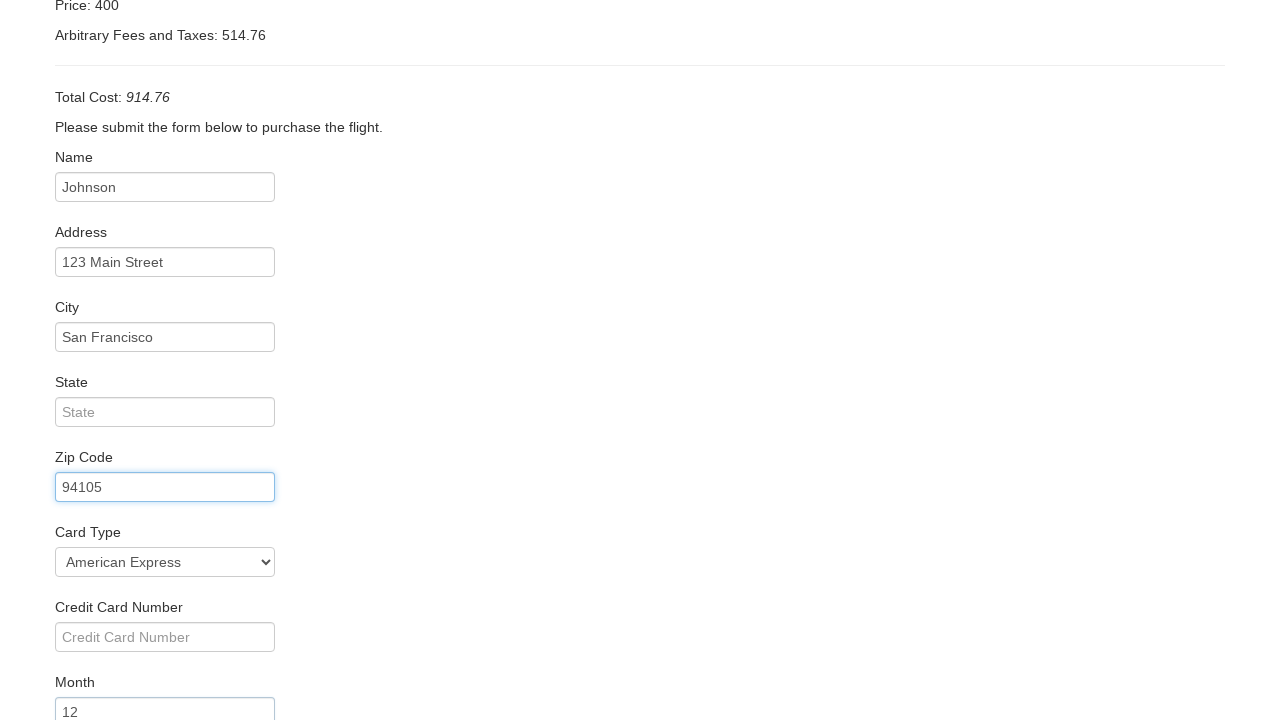

Filled in credit card year: 2025 on input#creditCardYear
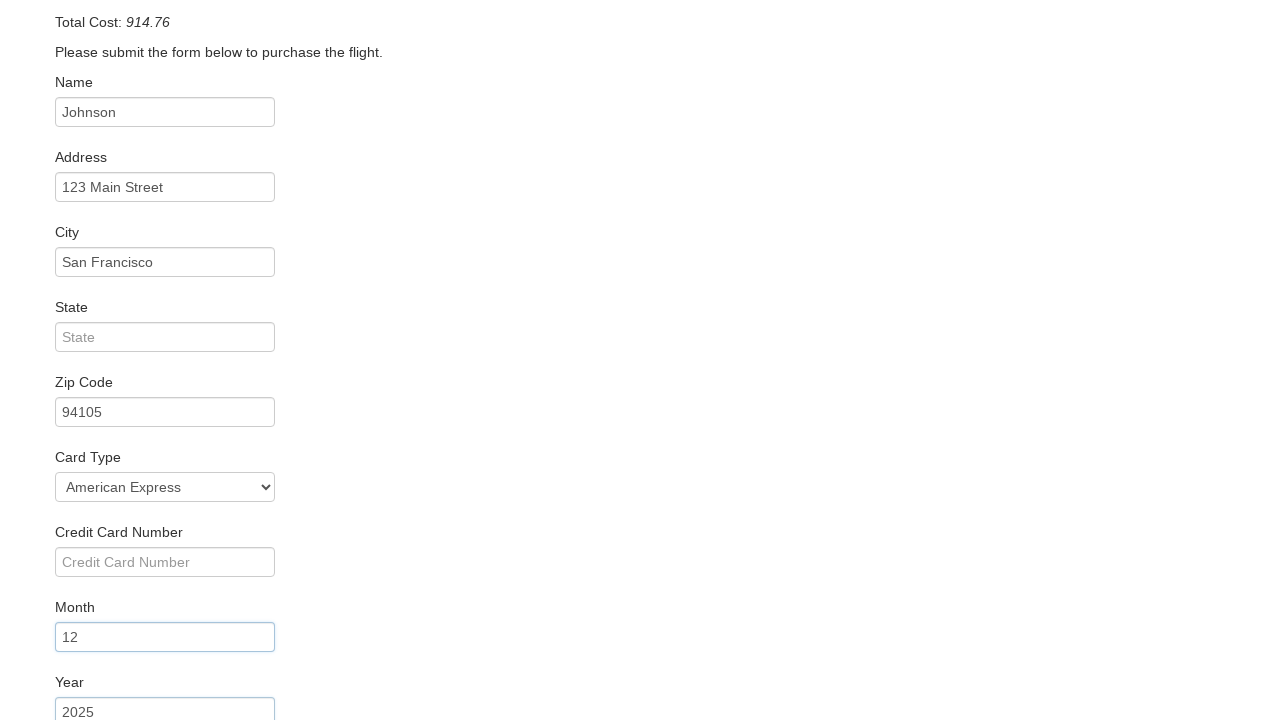

Checked Remember Me checkbox at (62, 656) on input#rememberMe
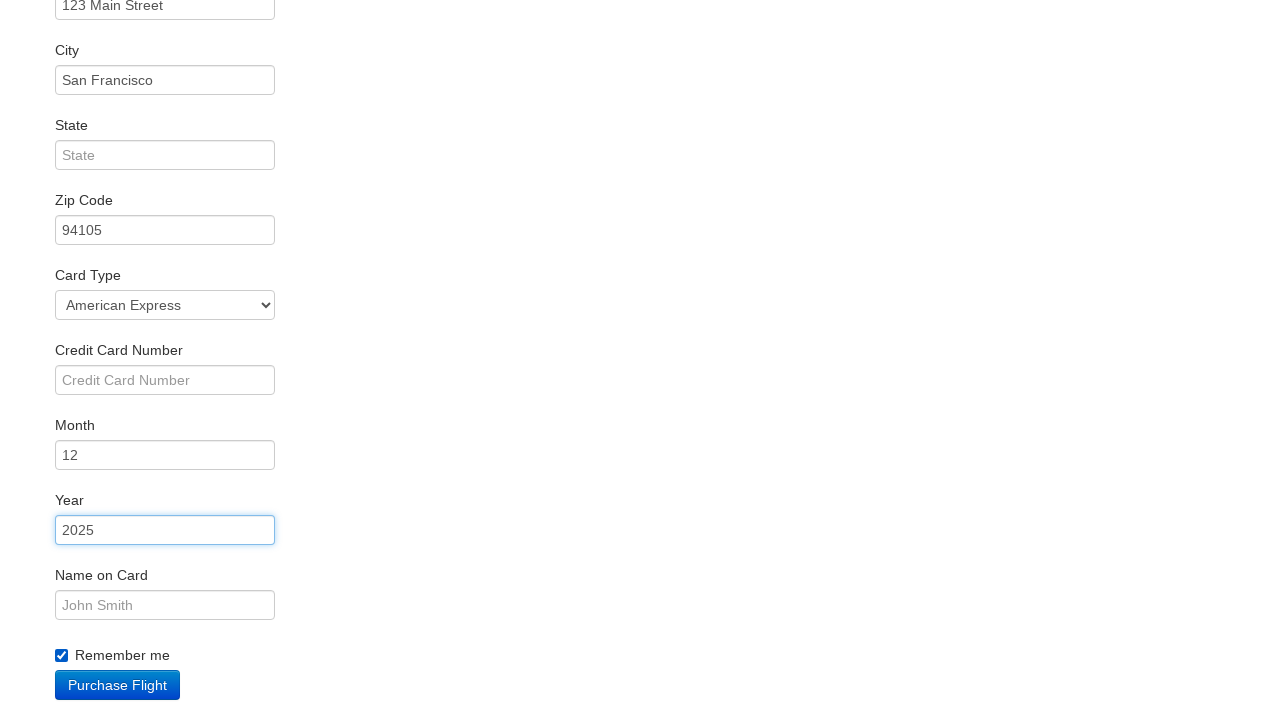

Clicked Purchase Flight button to complete booking at (118, 685) on input[value='Purchase Flight']
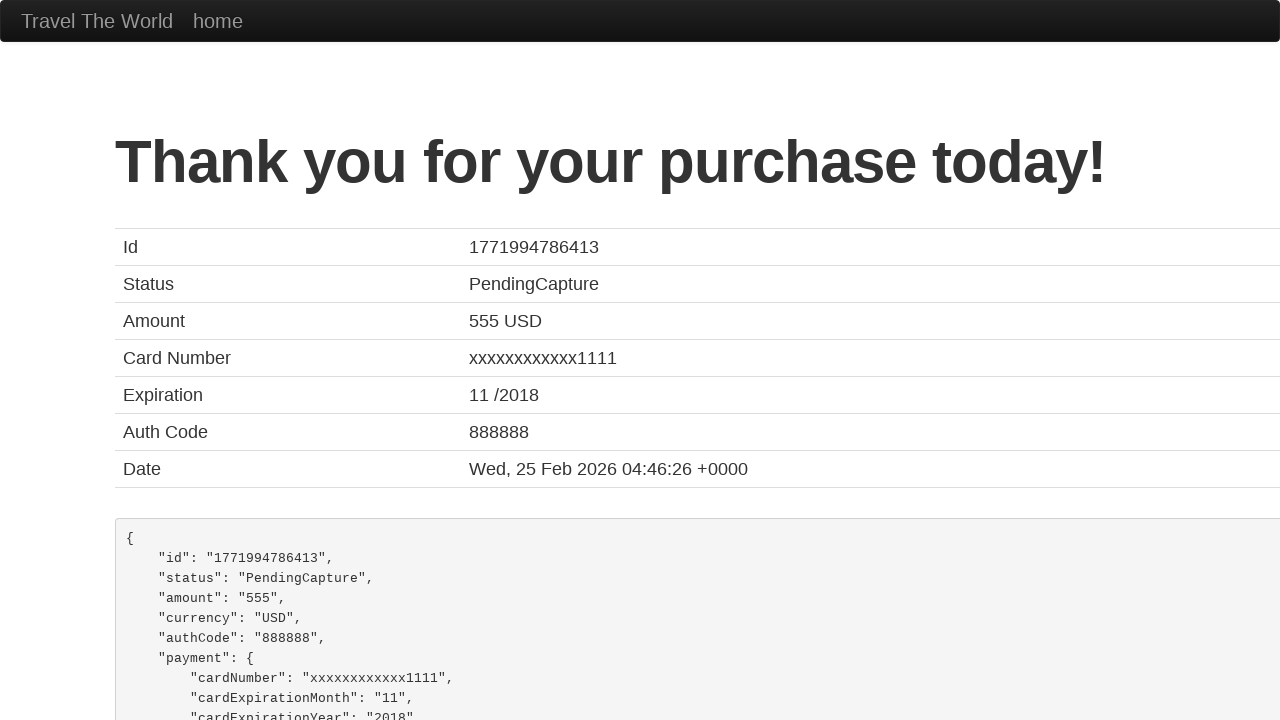

Booking confirmation page displayed successfully
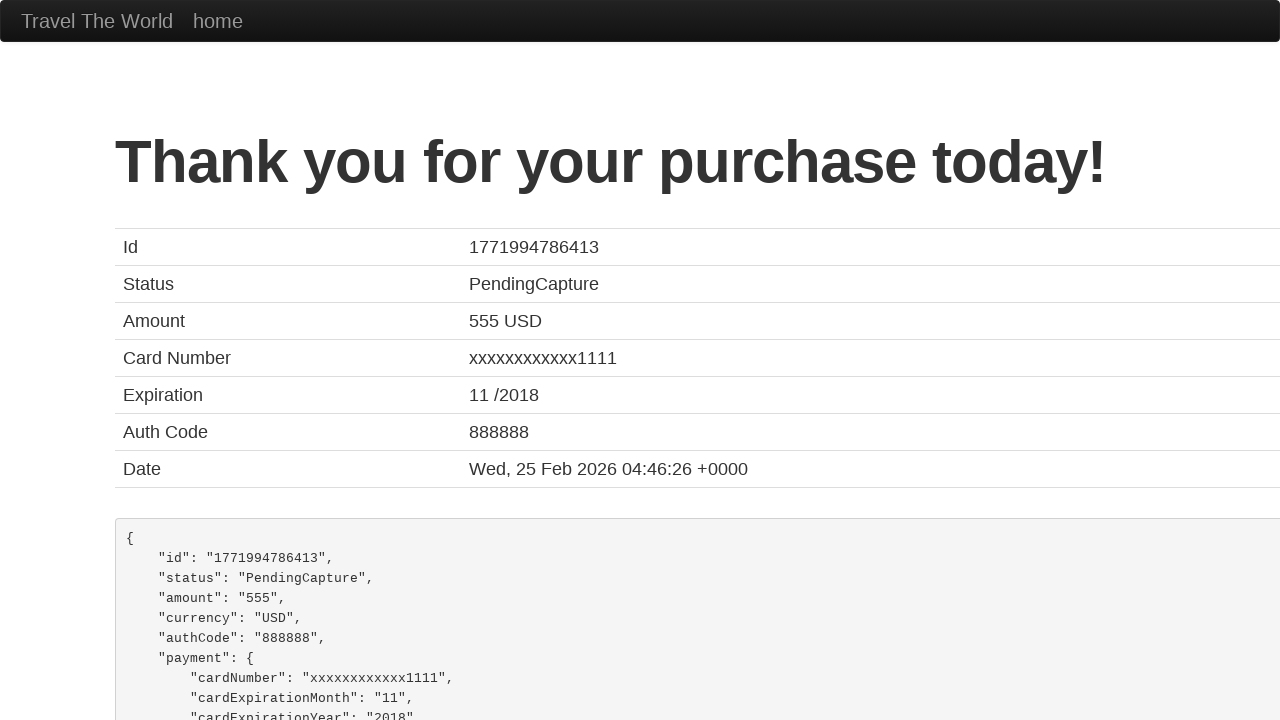

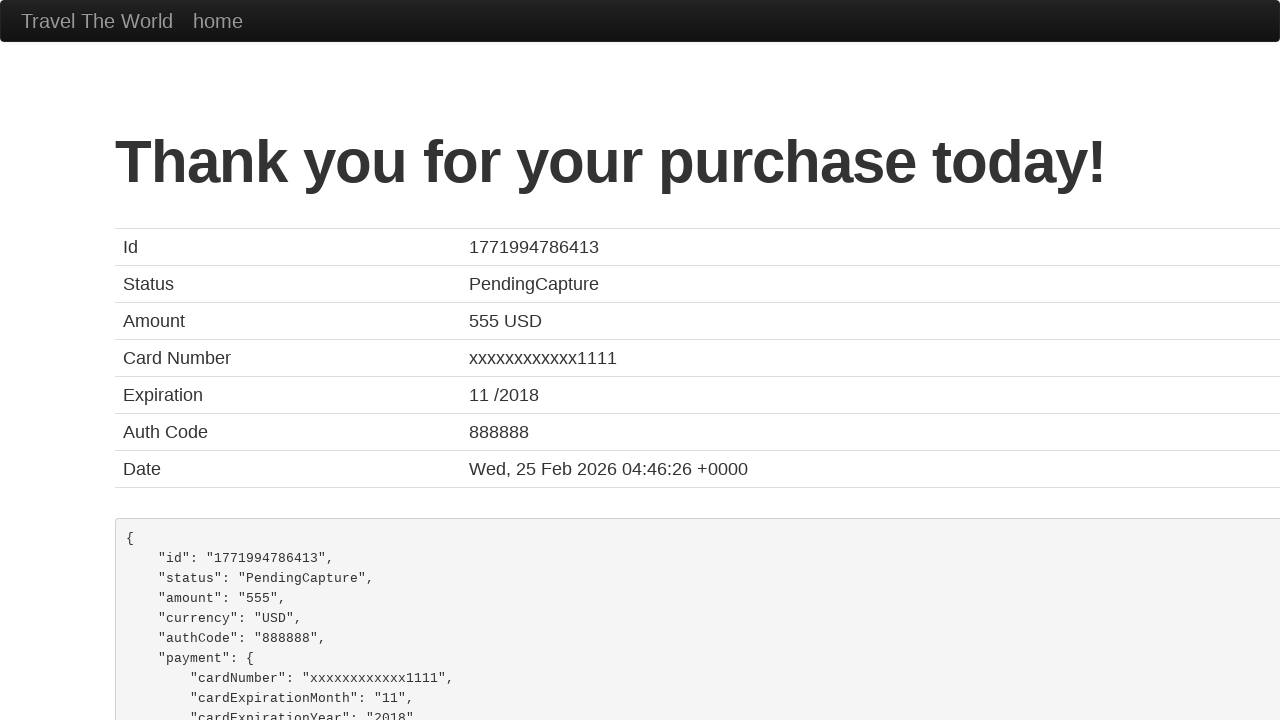